Tests an application form by filling in name, email, address, and phone number fields on a test automation practice website.

Starting URL: https://testautomationpractice.blogspot.com/

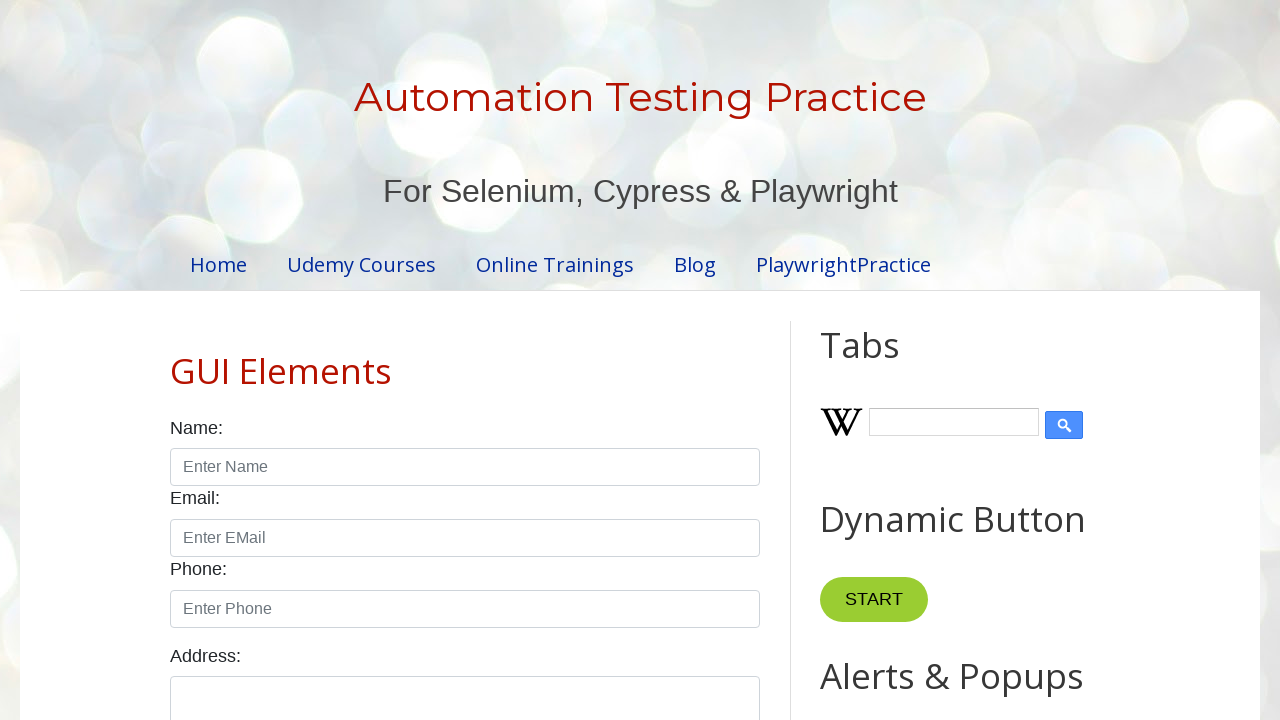

Filled name field with 'Yomi' on input[id='name']
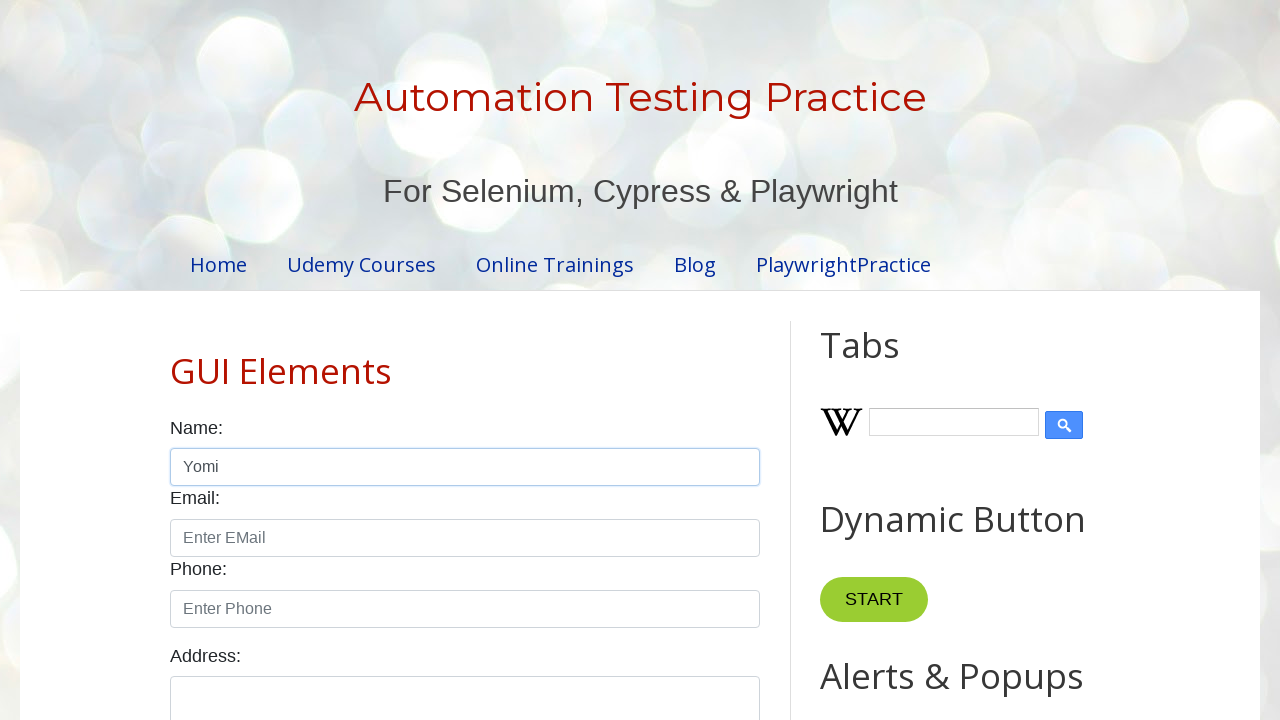

Filled email field with 'test@test.com' on input[id='email']
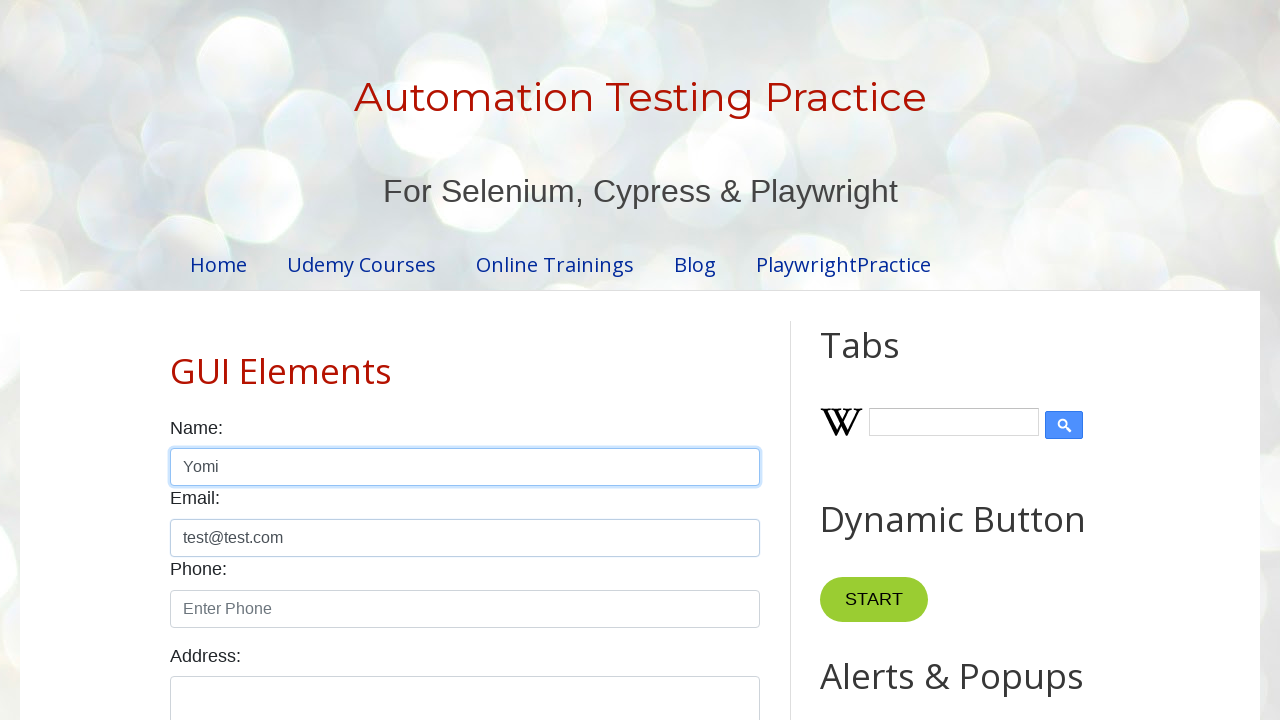

Filled address field with '7 New street London' on textarea[id='textarea']
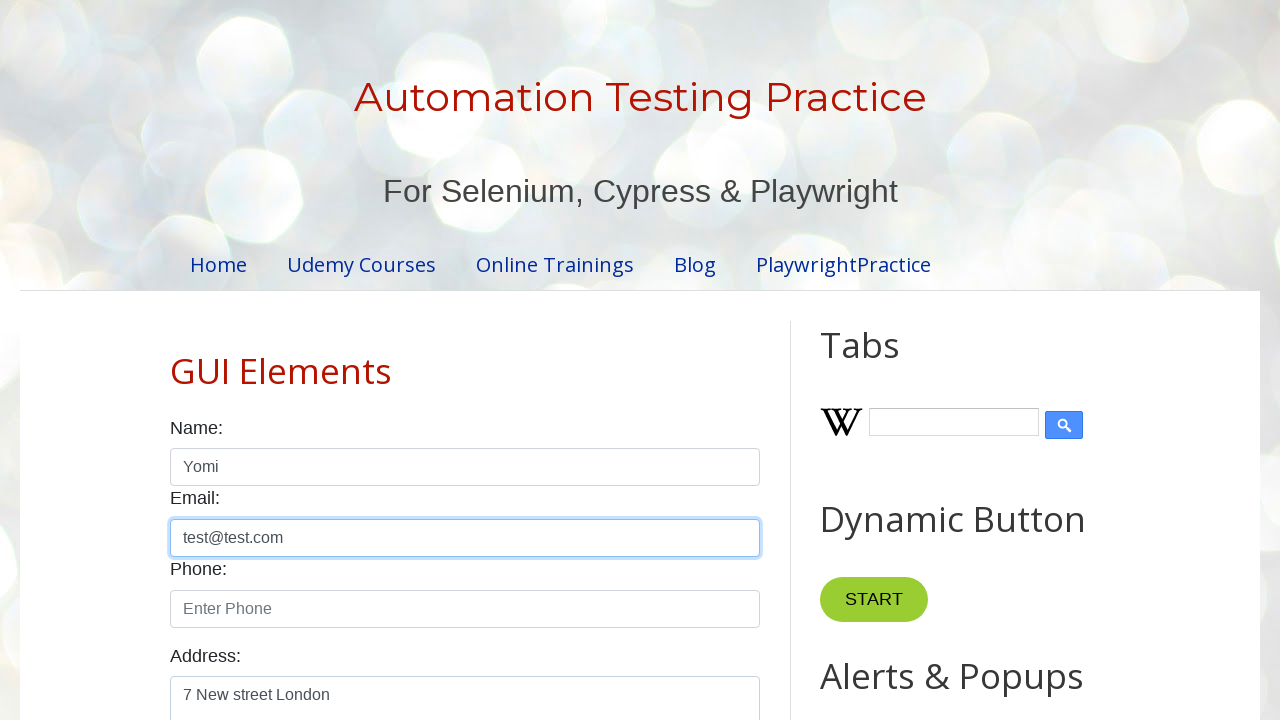

Filled phone field with '071190298710' on input[id='phone']
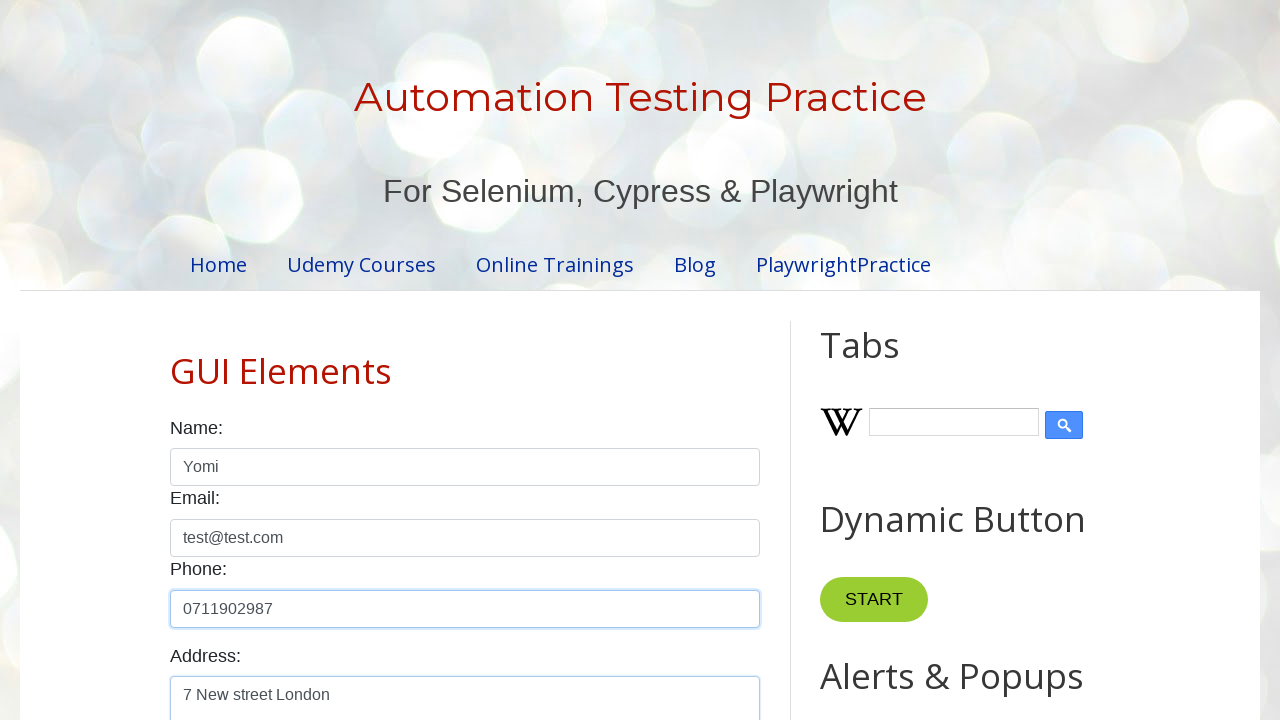

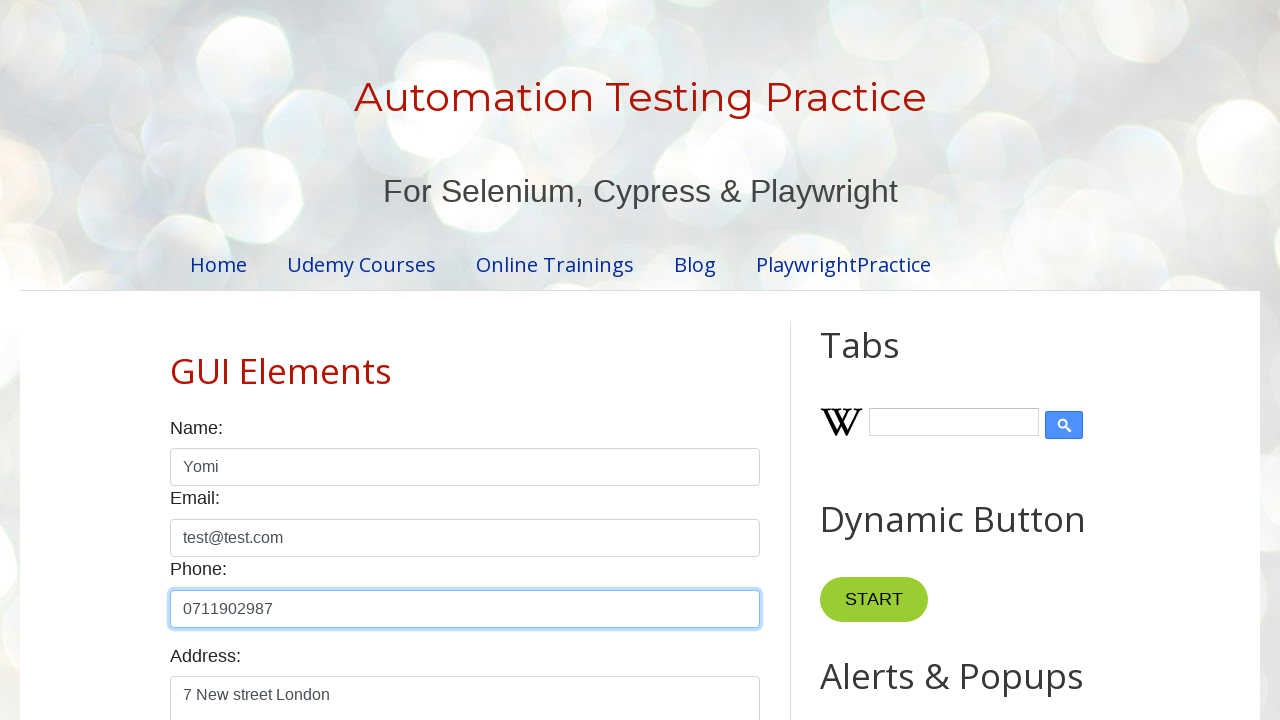